Tests the accordion functionality by clicking on a section header to expand and display its content.

Starting URL: https://jqueryui.com/accordion/

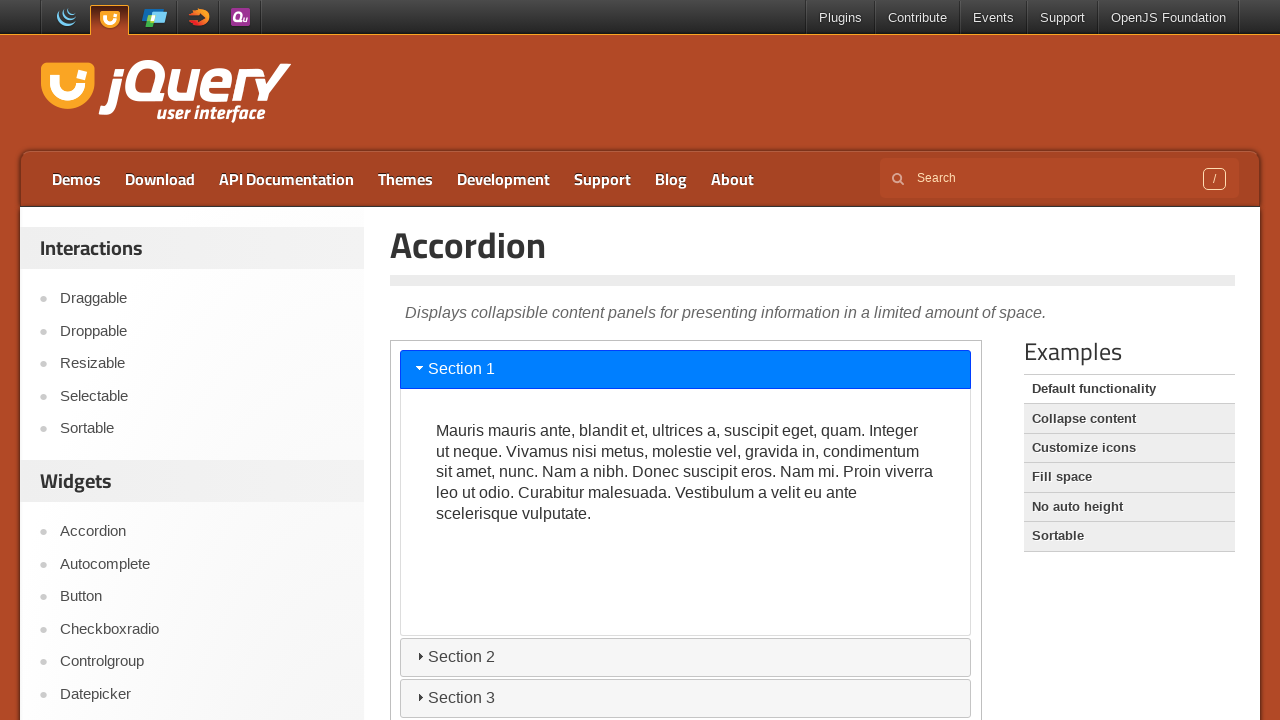

Scrolled down 300px to view accordion demo
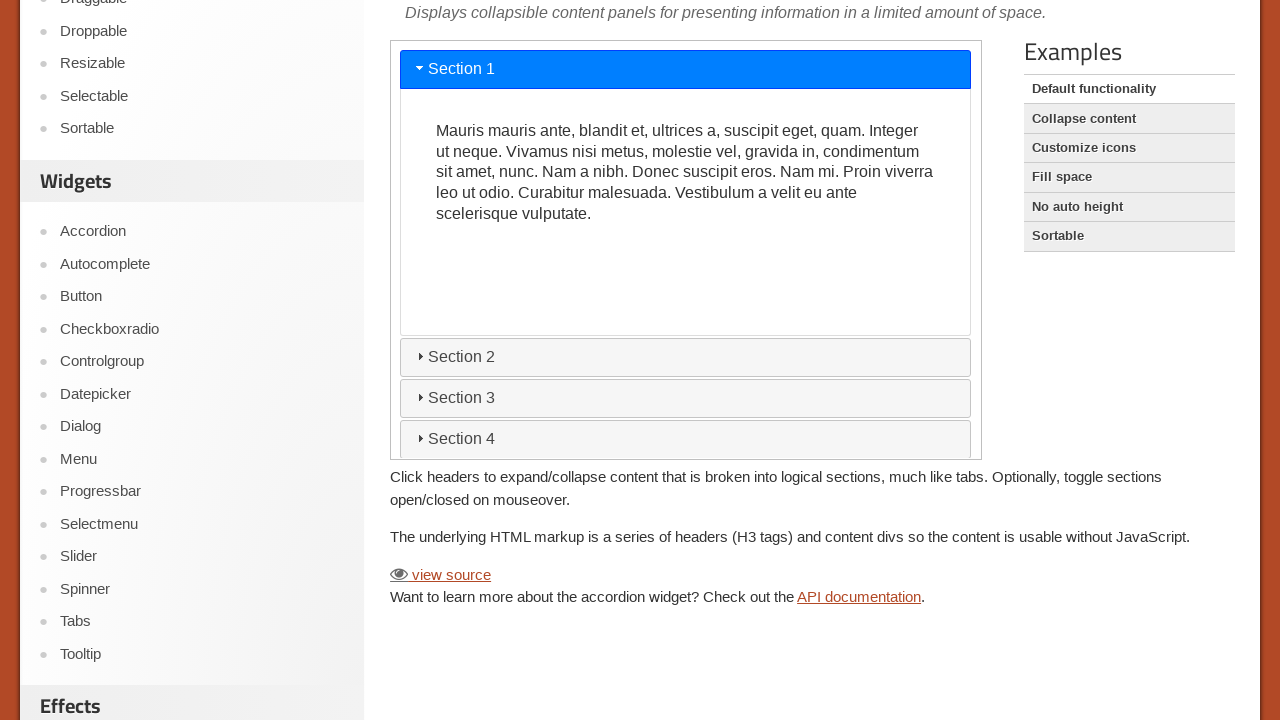

Located the accordion iframe
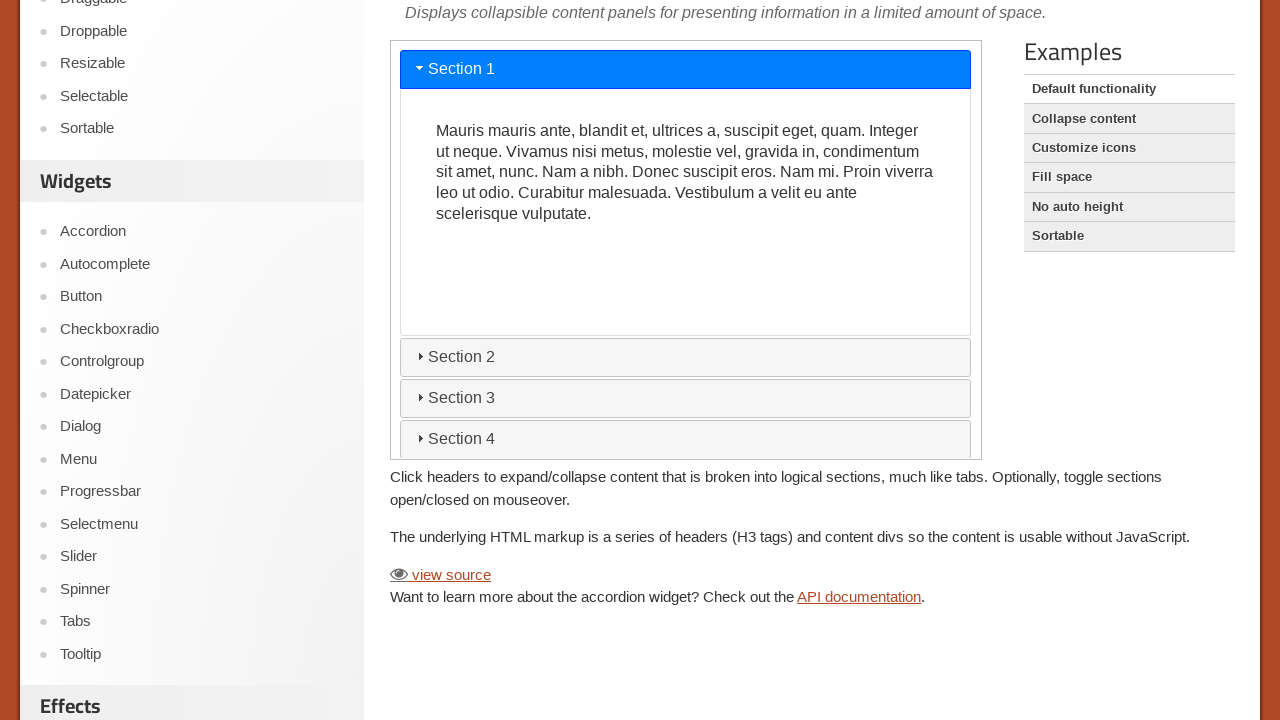

Section 4 header element is ready
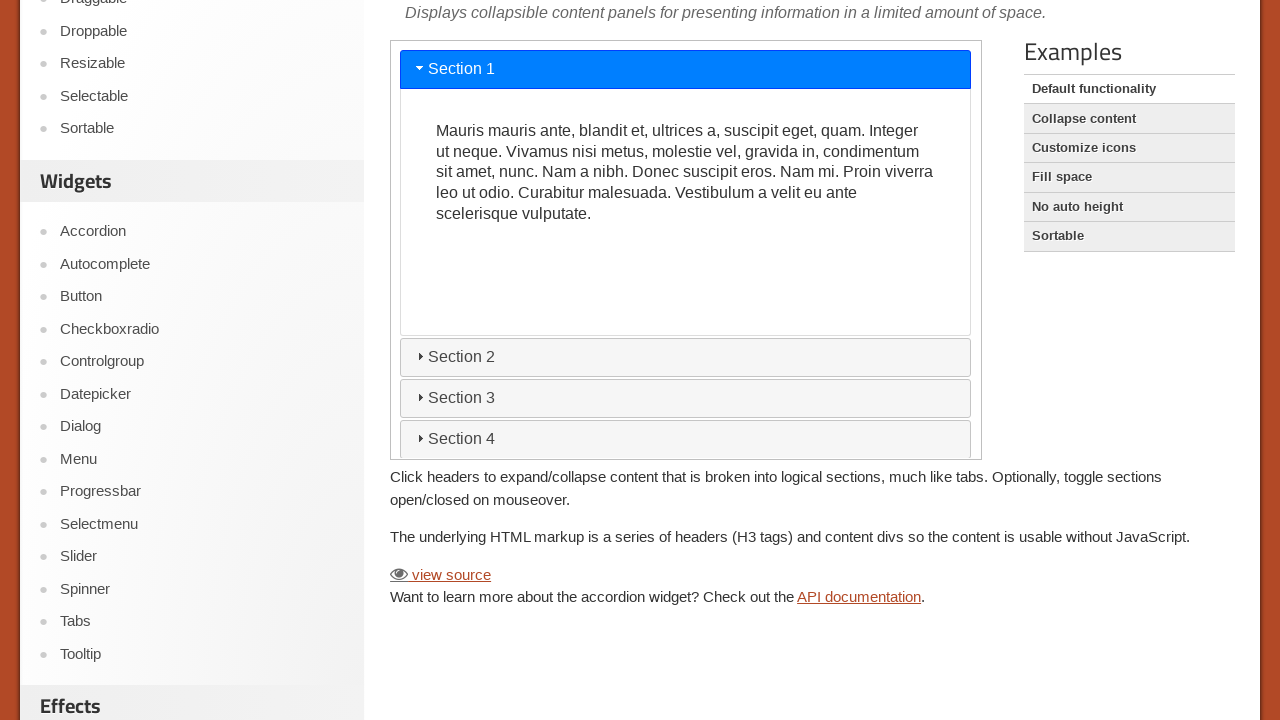

Clicked on section 4 header to expand accordion at (686, 438) on iframe >> nth=0 >> internal:control=enter-frame >> #ui-id-7
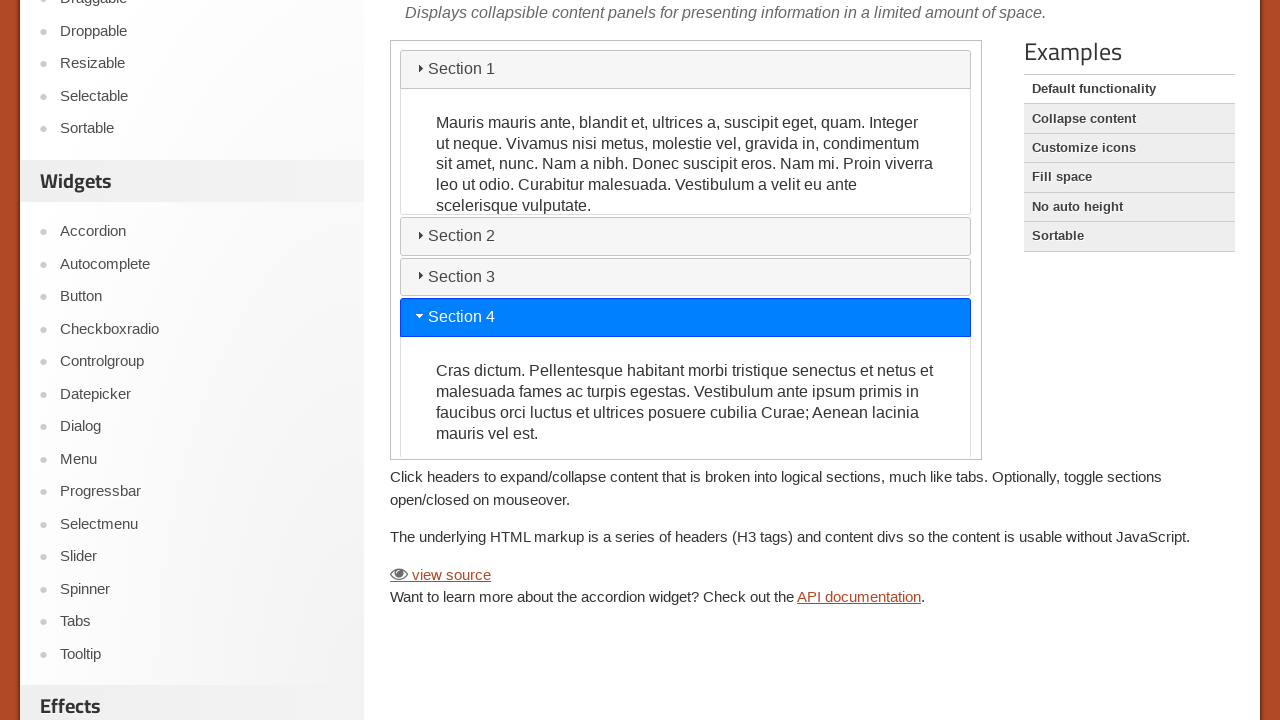

Section 4 content is now visible
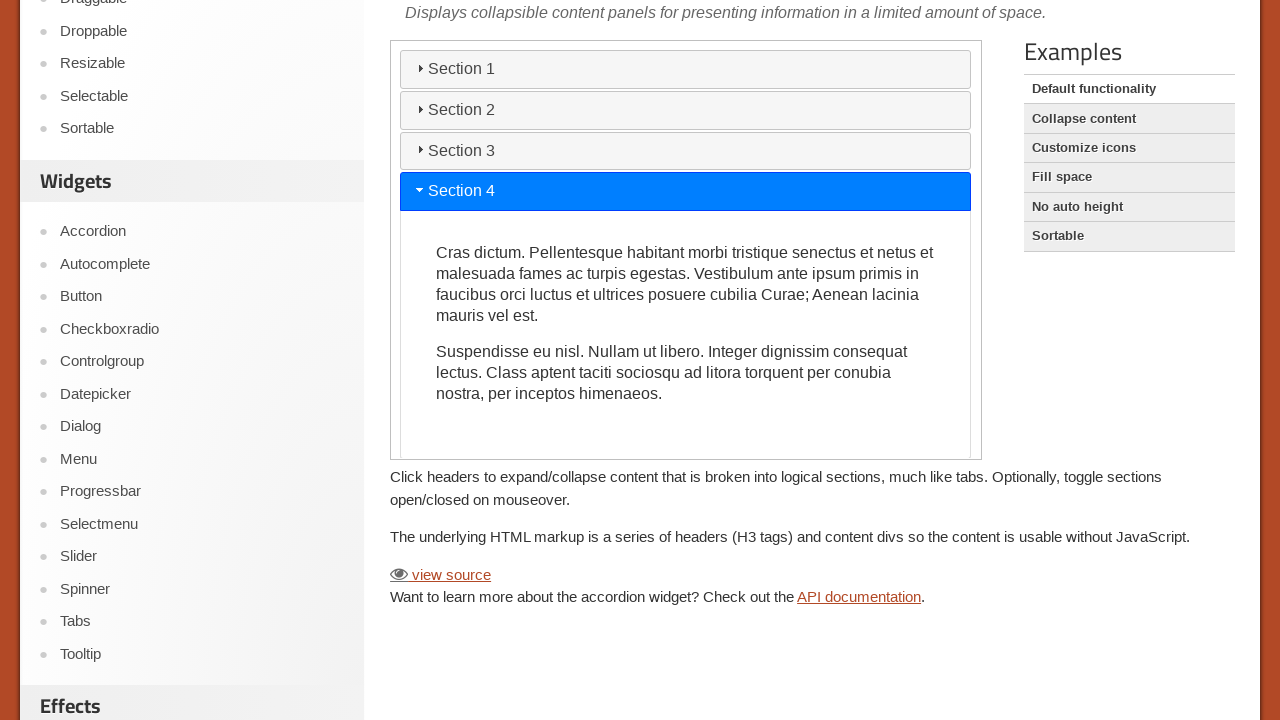

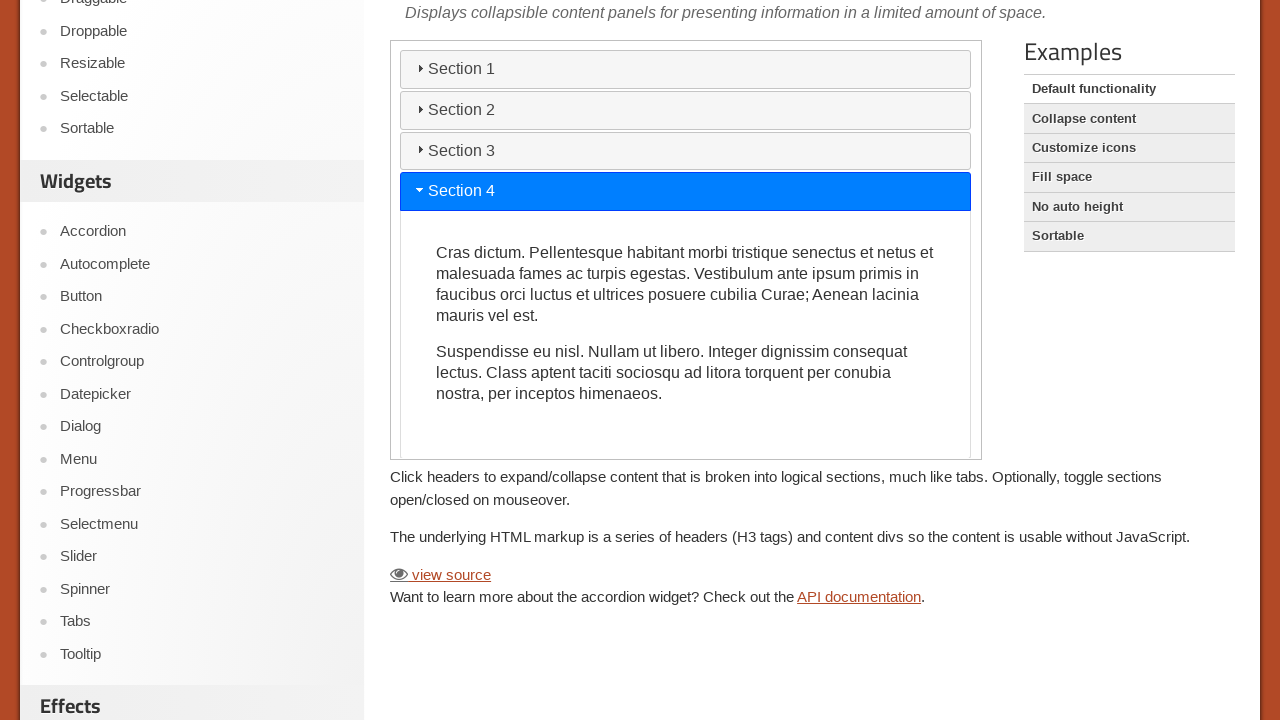